Tests handling of frames on a page by clicking buttons within different iframe elements and verifying their text content

Starting URL: https://www.leafground.com/frame.xhtml

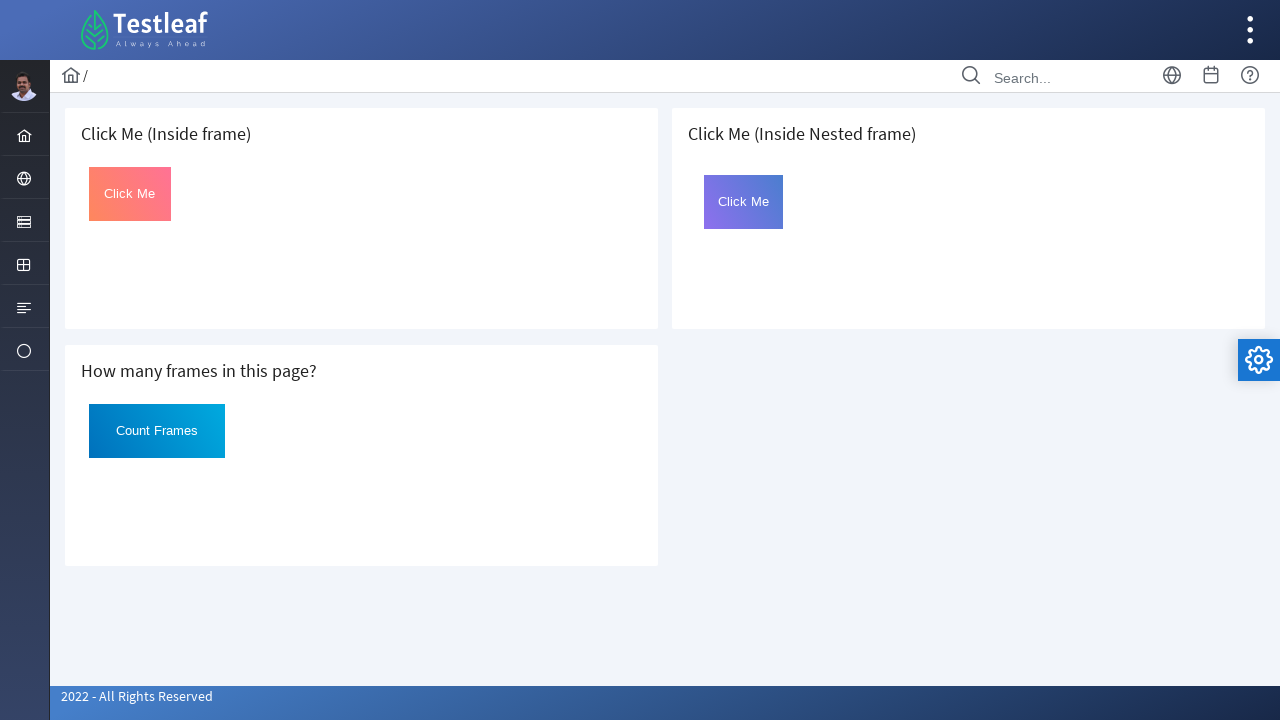

Retrieved all frames on the page
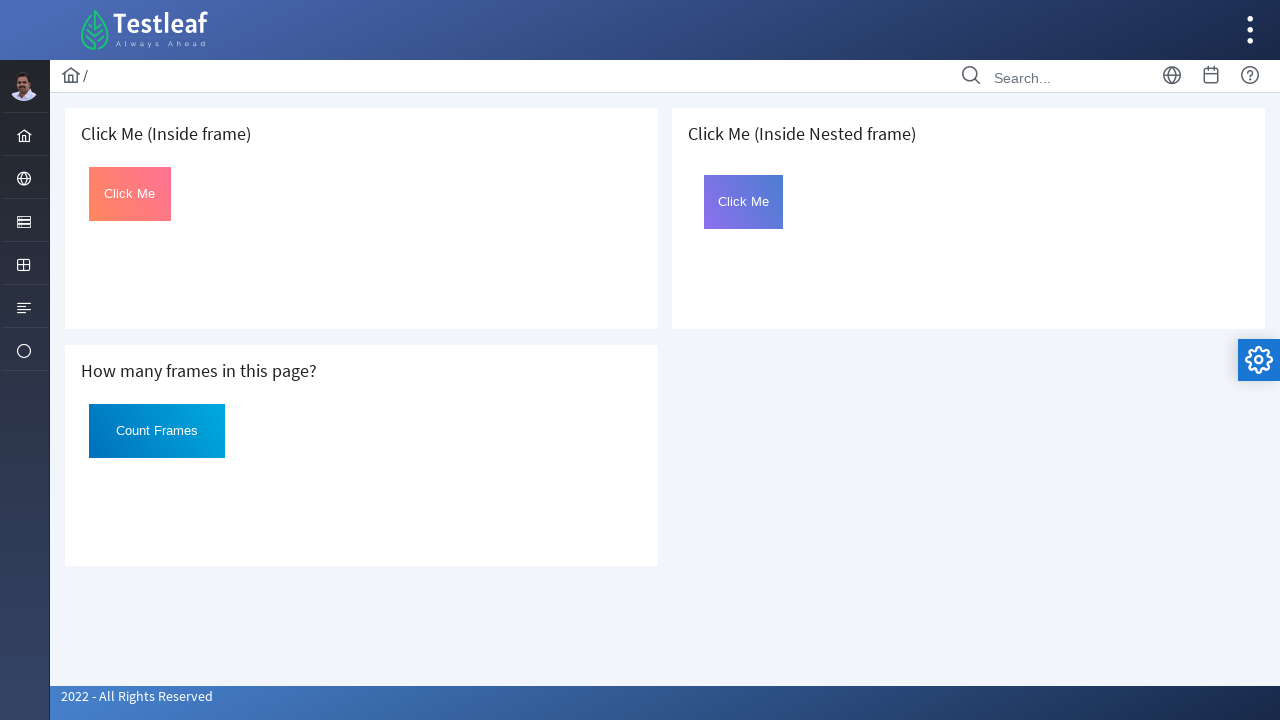

Accessed the second frame (index 1)
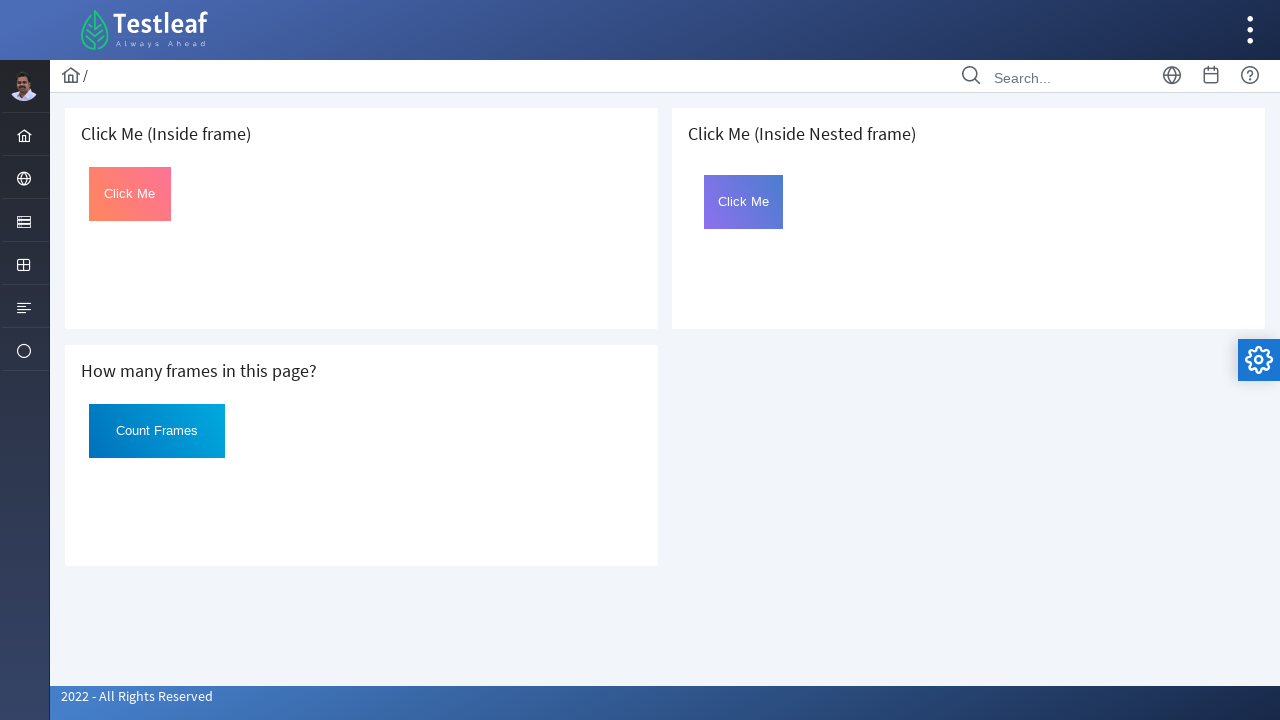

Located the Click element in frame 1
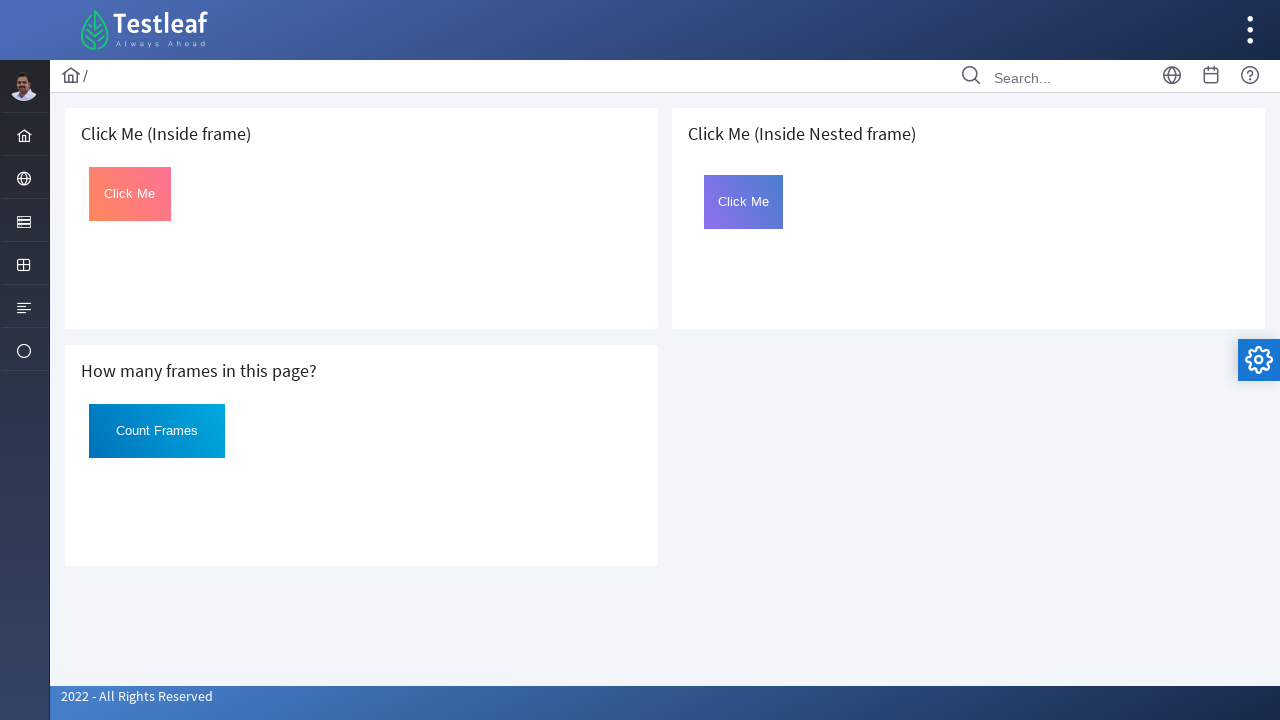

Clicked the button in frame 1 at (130, 194) on #Click
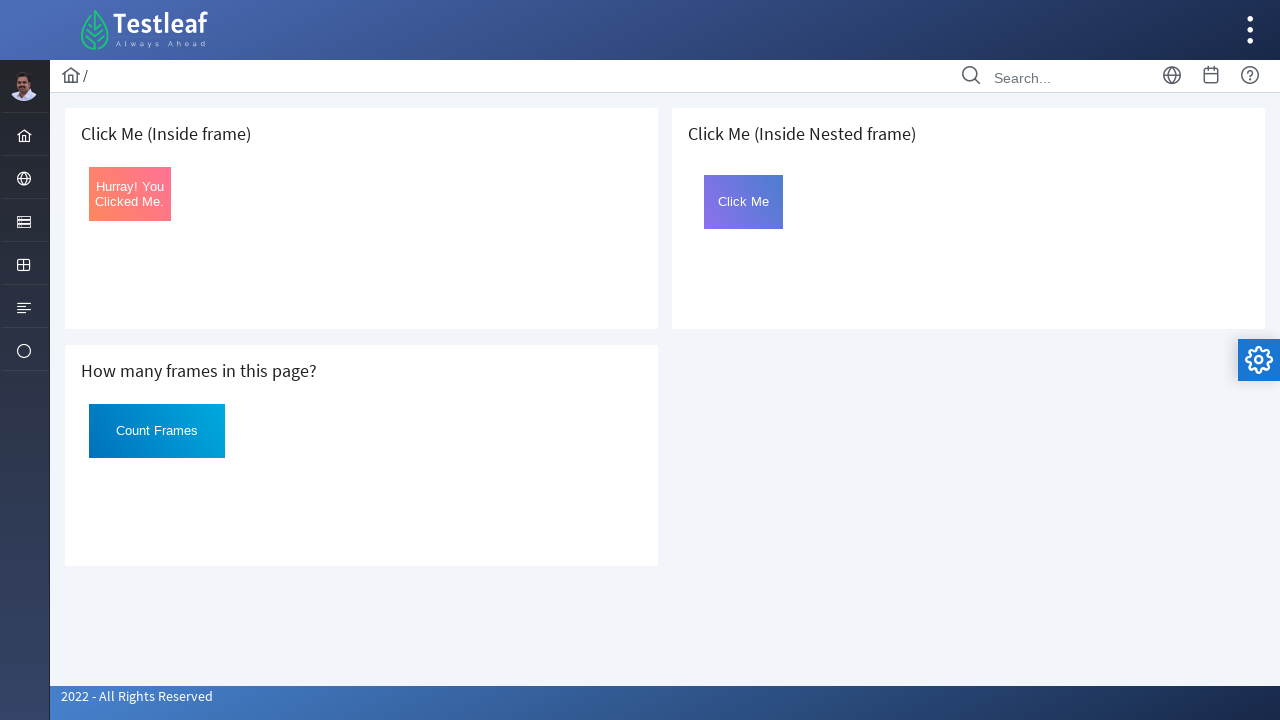

Accessed the fifth frame (index 4) for nested frame handling
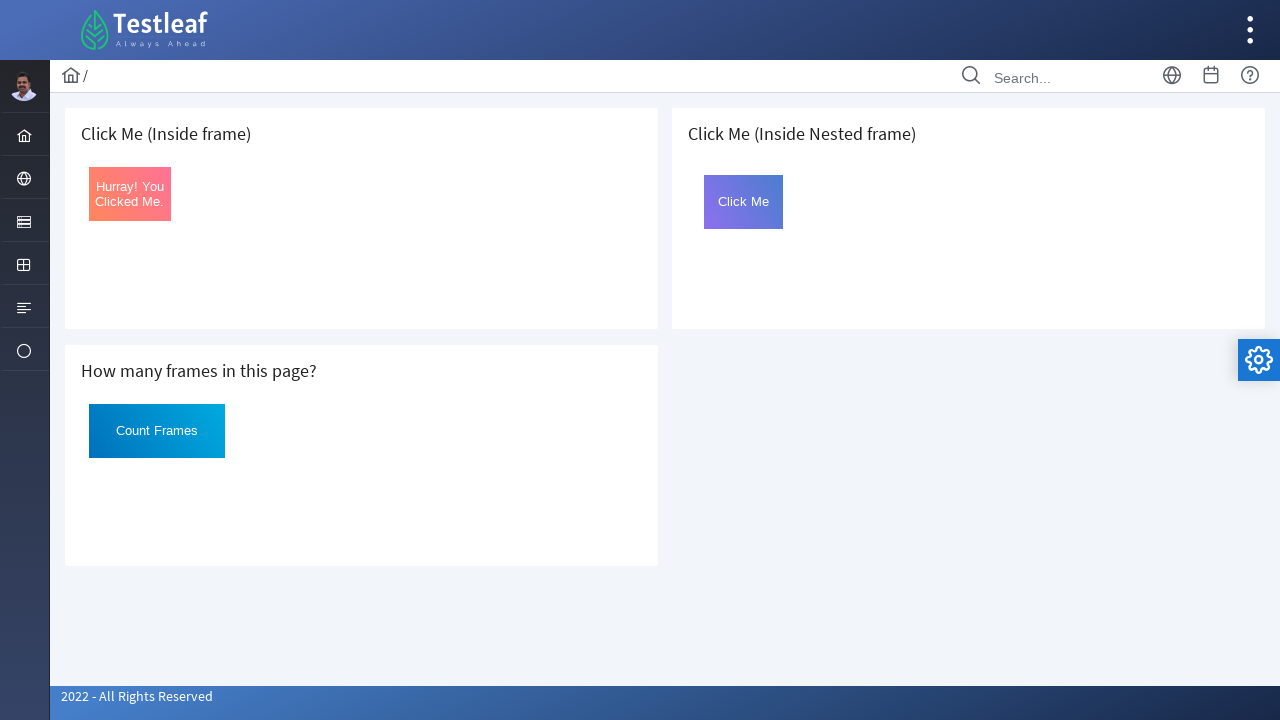

Located the Click element in the nested frame
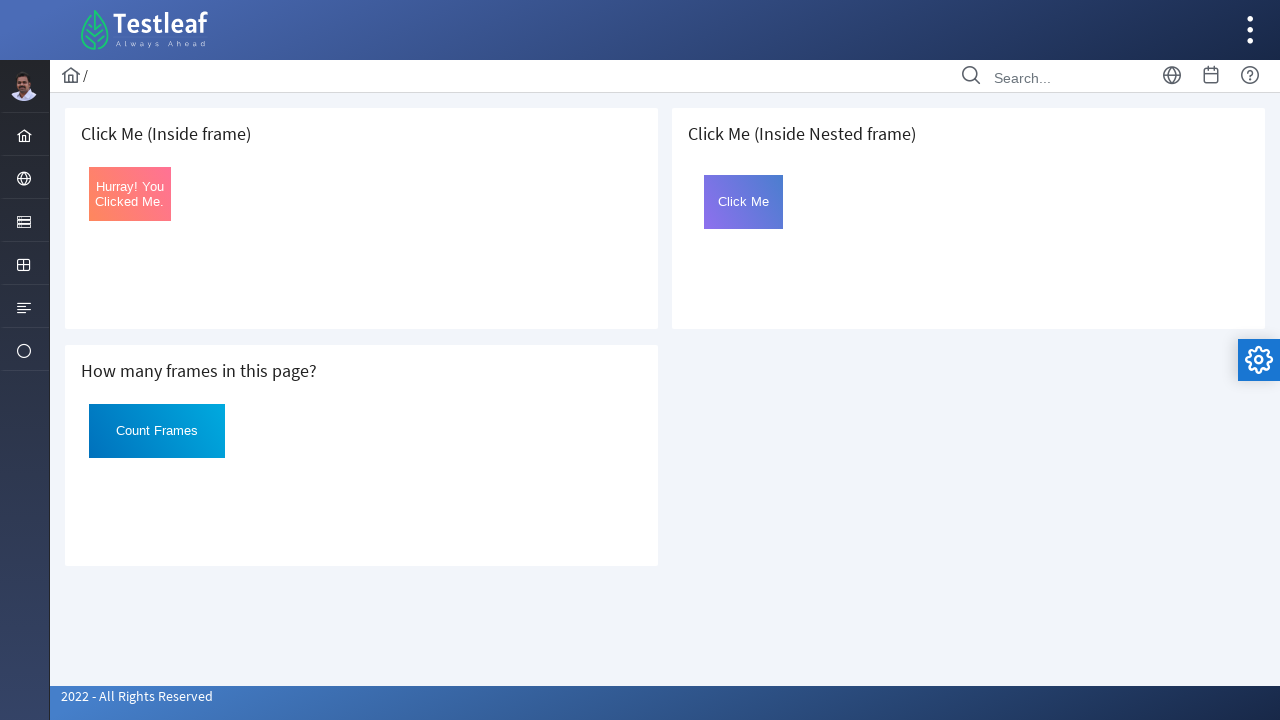

Clicked the button in the nested frame at (744, 202) on #Click
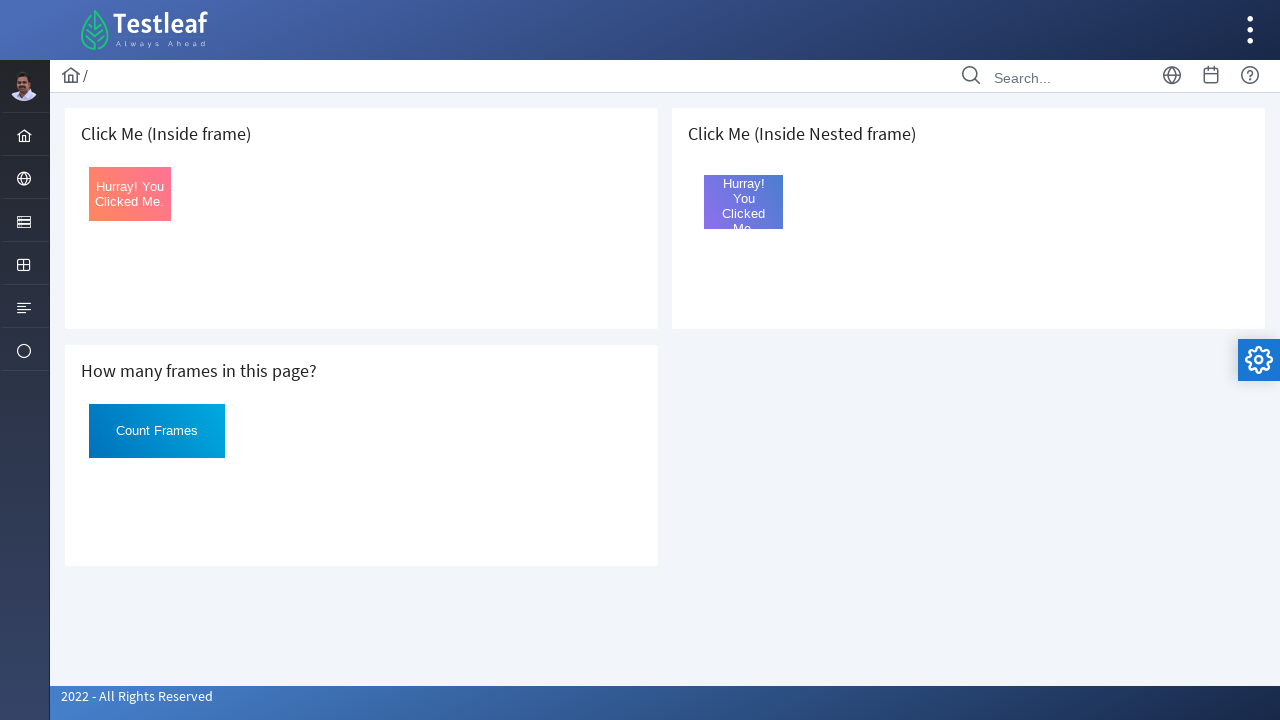

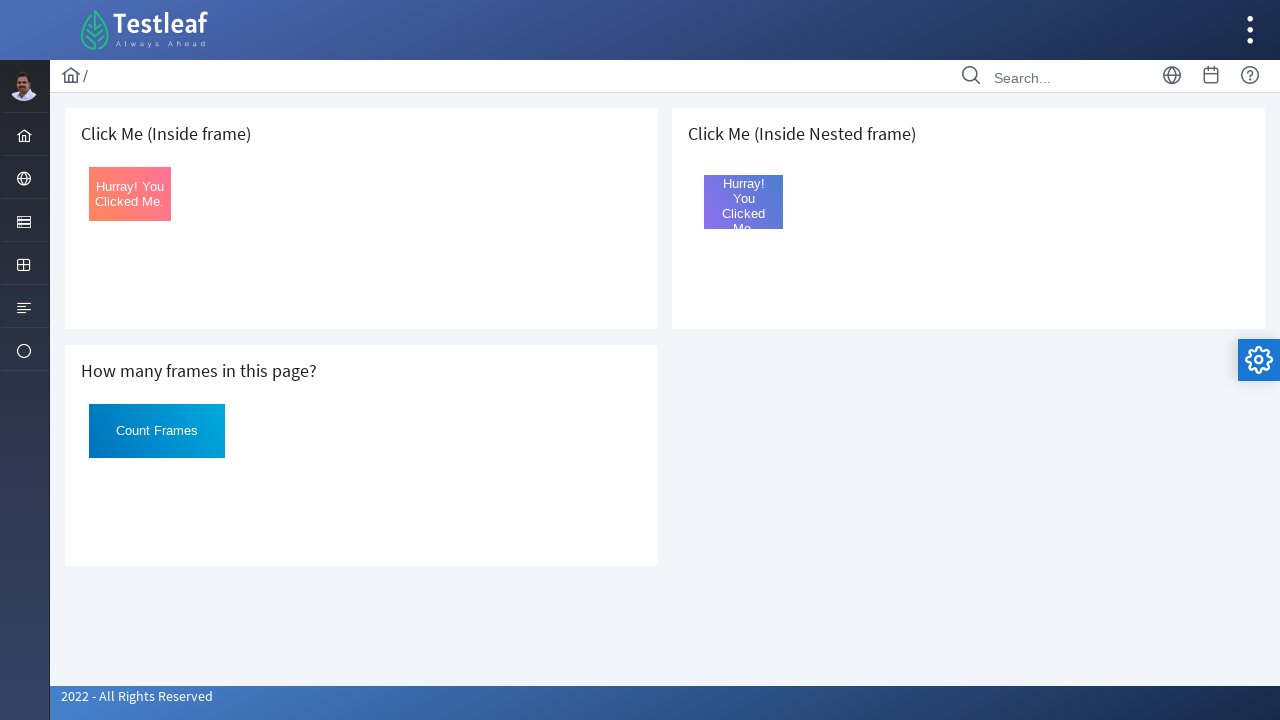